Tests profile page navigation and logout functionality by clicking profile link and logout button

Starting URL: https://erikdark.github.io/zachet_selenium_01/

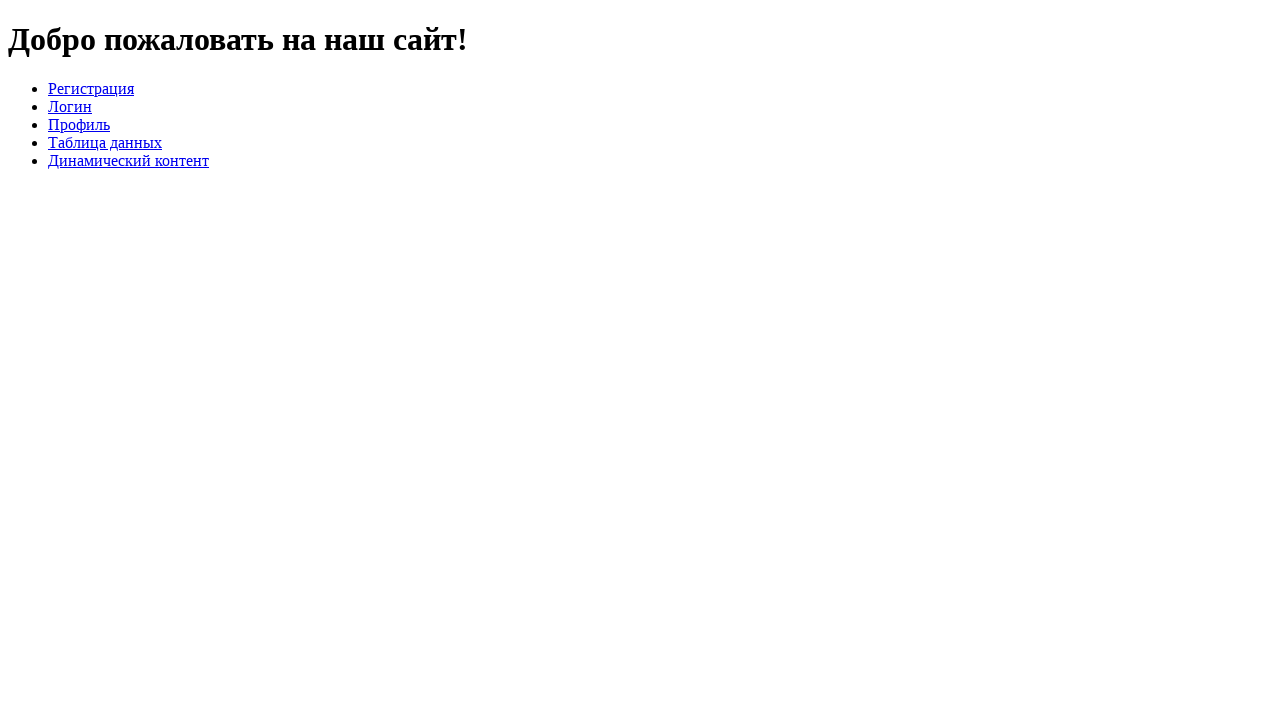

Navigated to starting URL
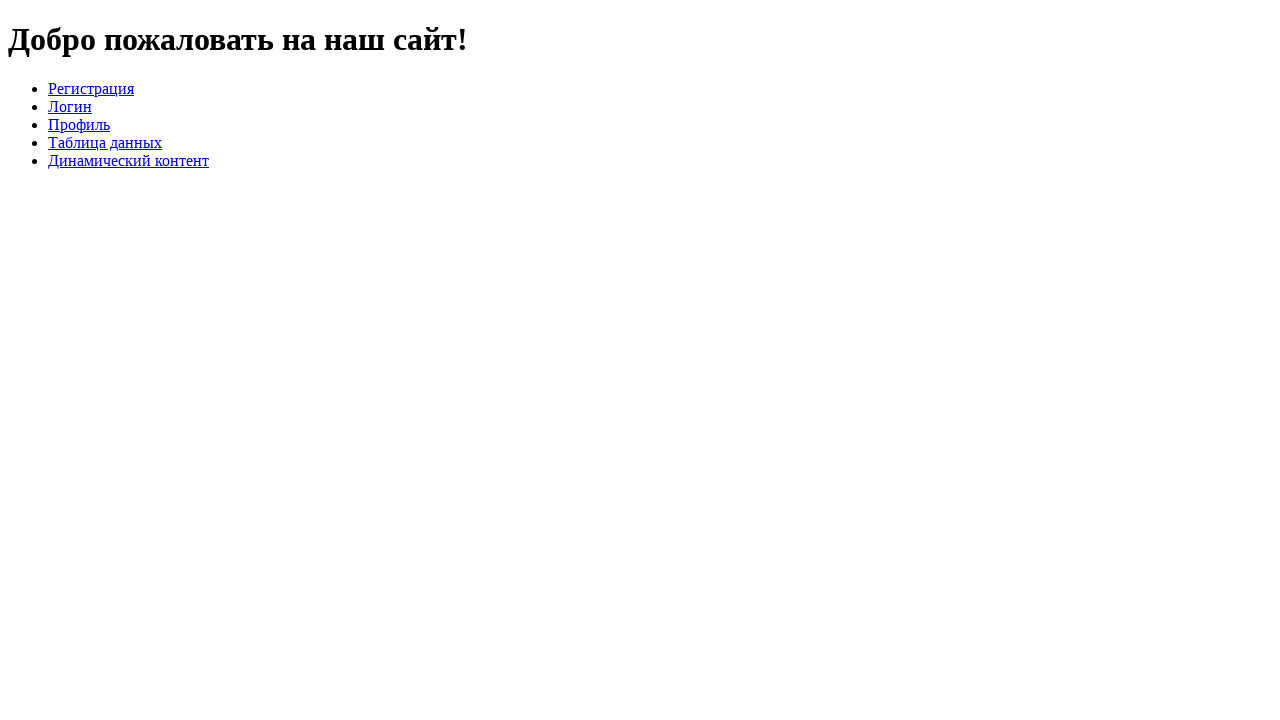

Clicked on Profile link at (79, 124) on text=Профиль
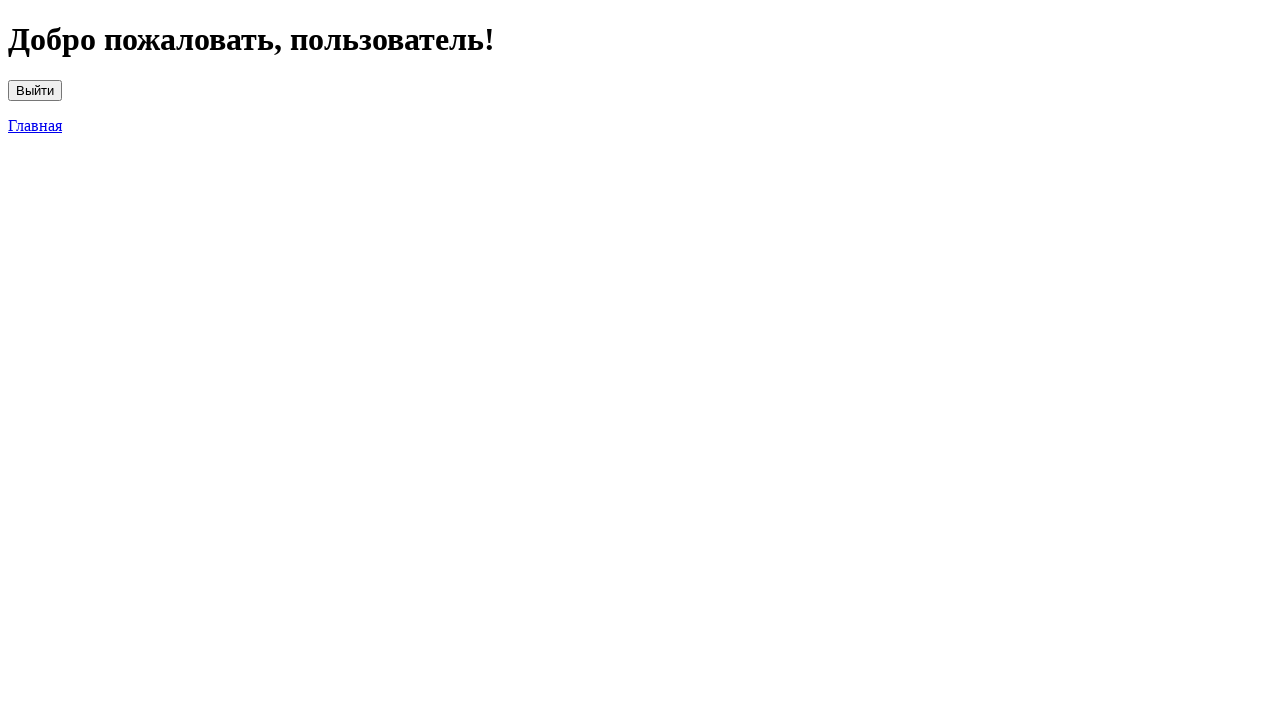

Clicked logout button at (35, 90) on #logout-button
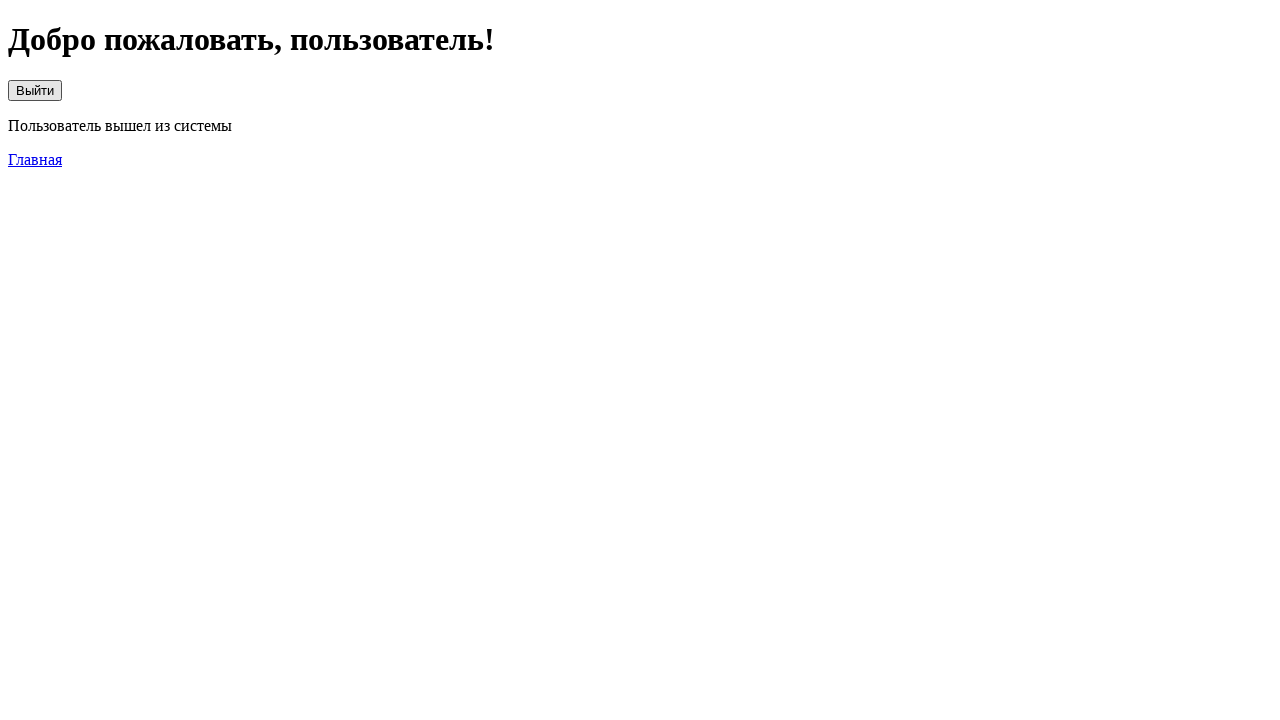

Logout message appeared
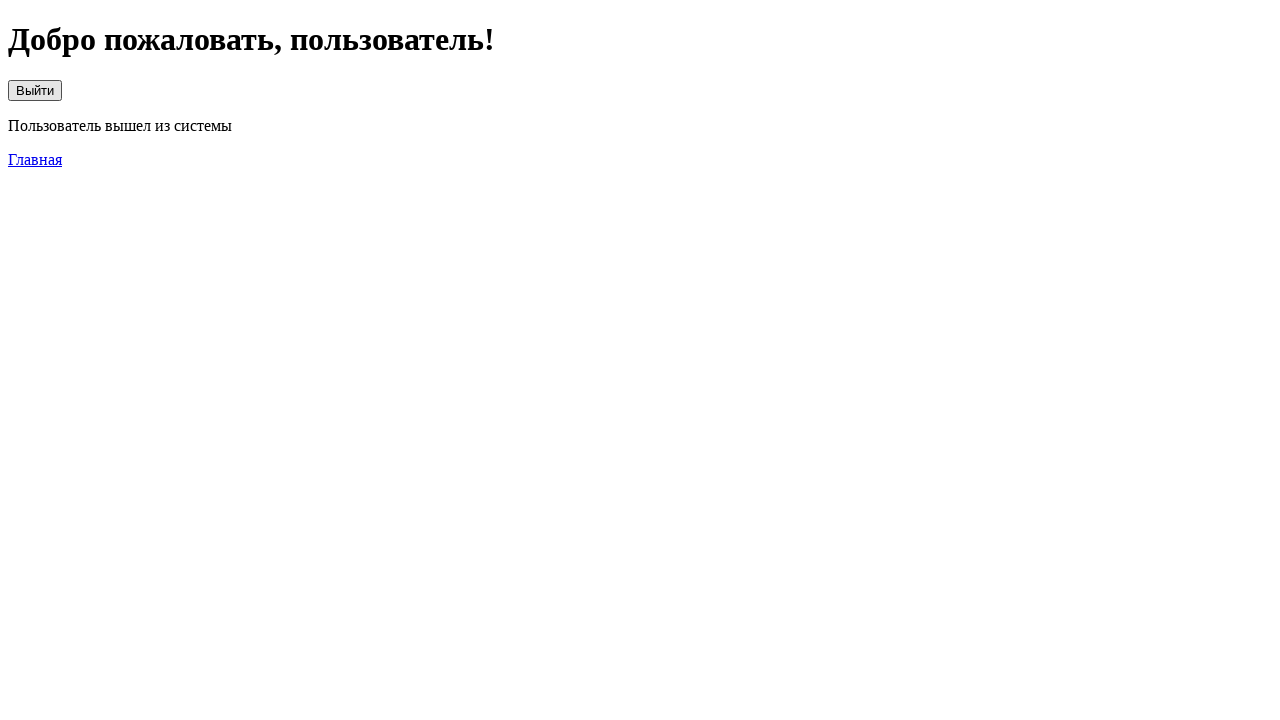

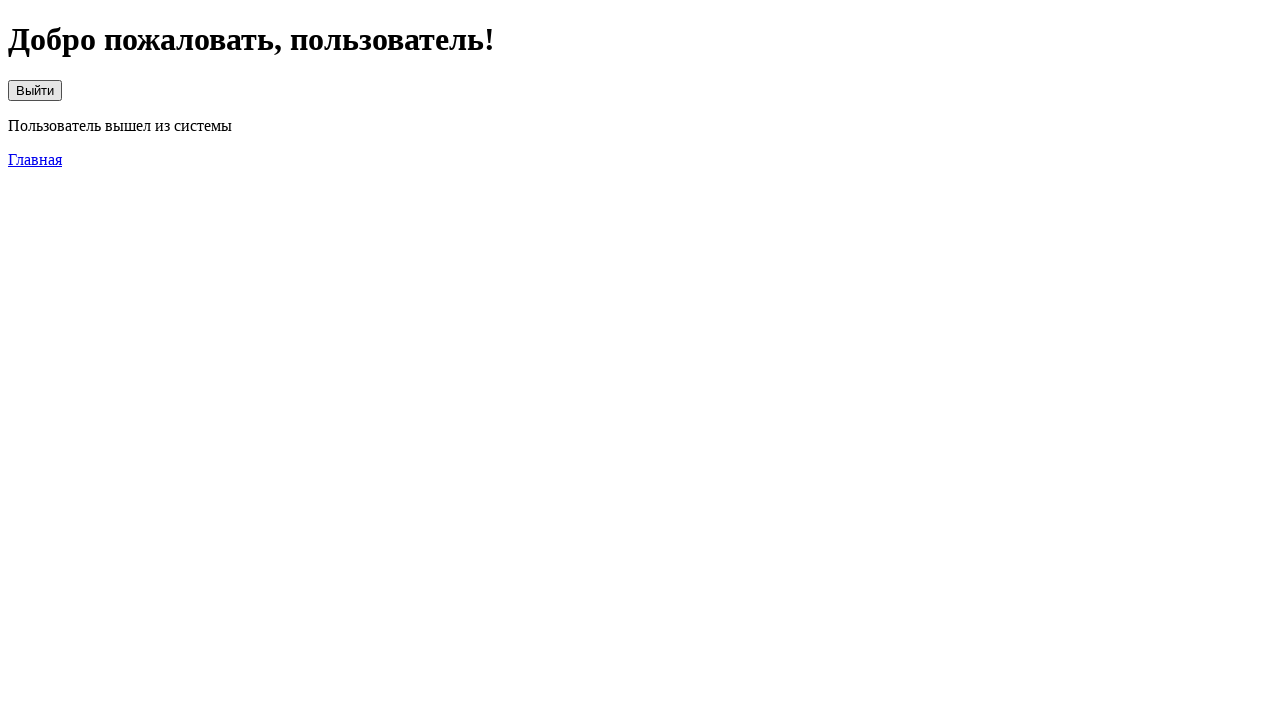